Navigates to login page, checks if username field is enabled, and enters a username

Starting URL: https://www.redmine.org/

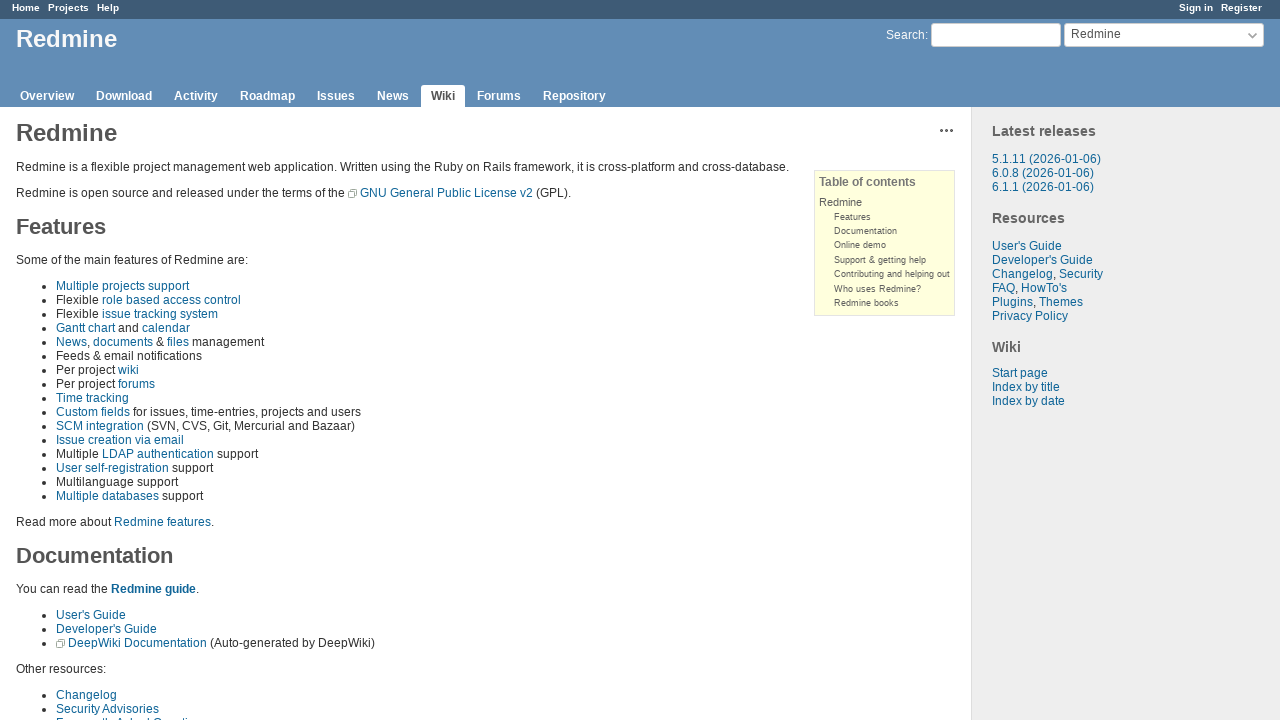

Navigated to Redmine login page
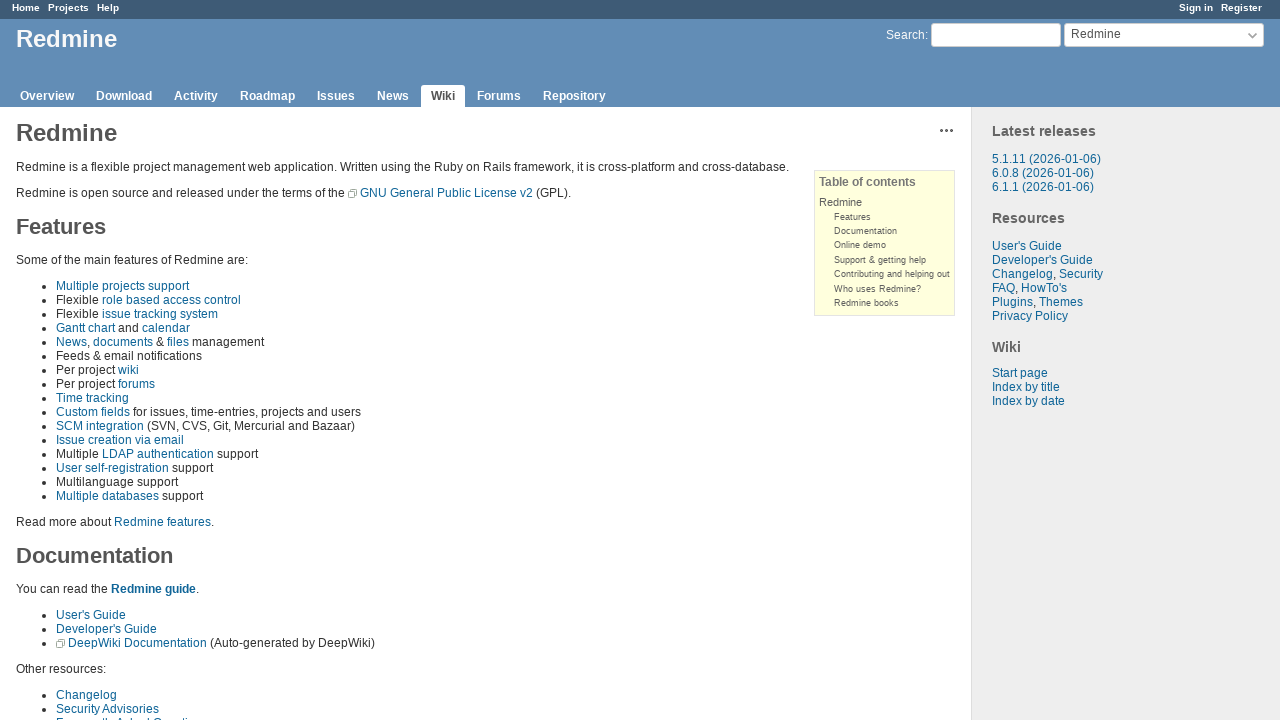

Clicked on login link at (1196, 8) on xpath=//*[@id="account"]/ul/li[1]/a
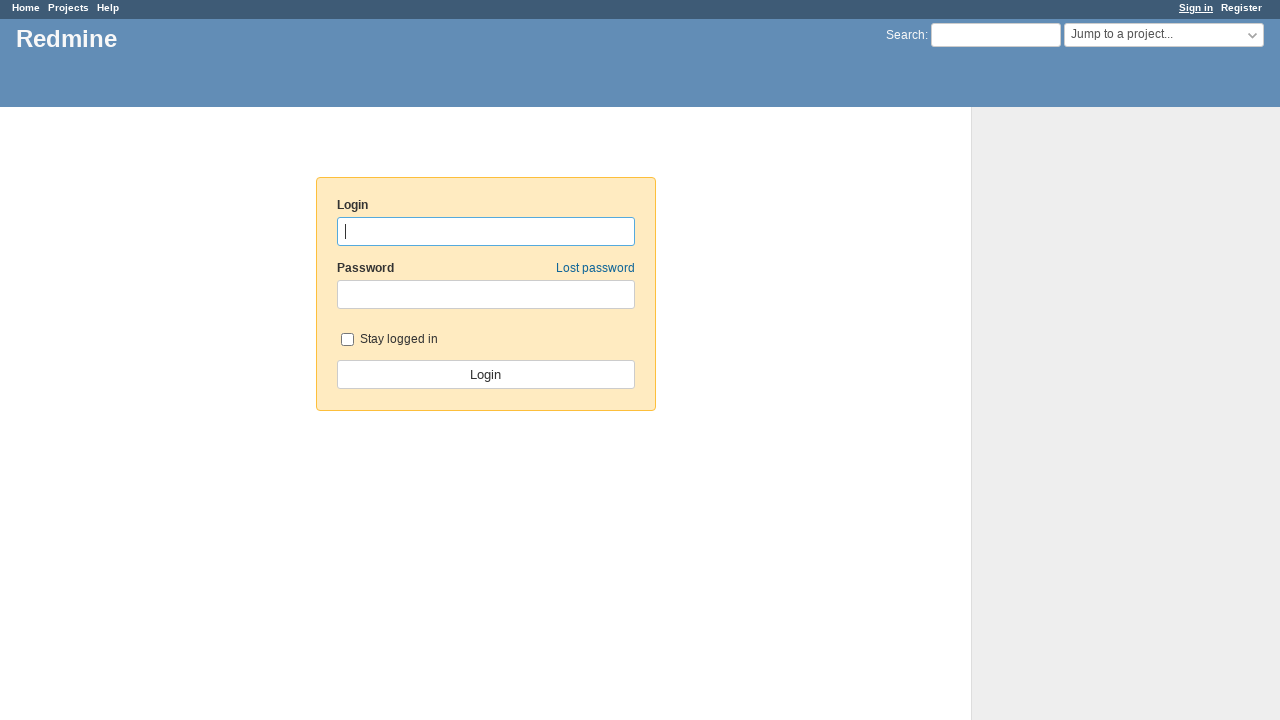

Located username input field
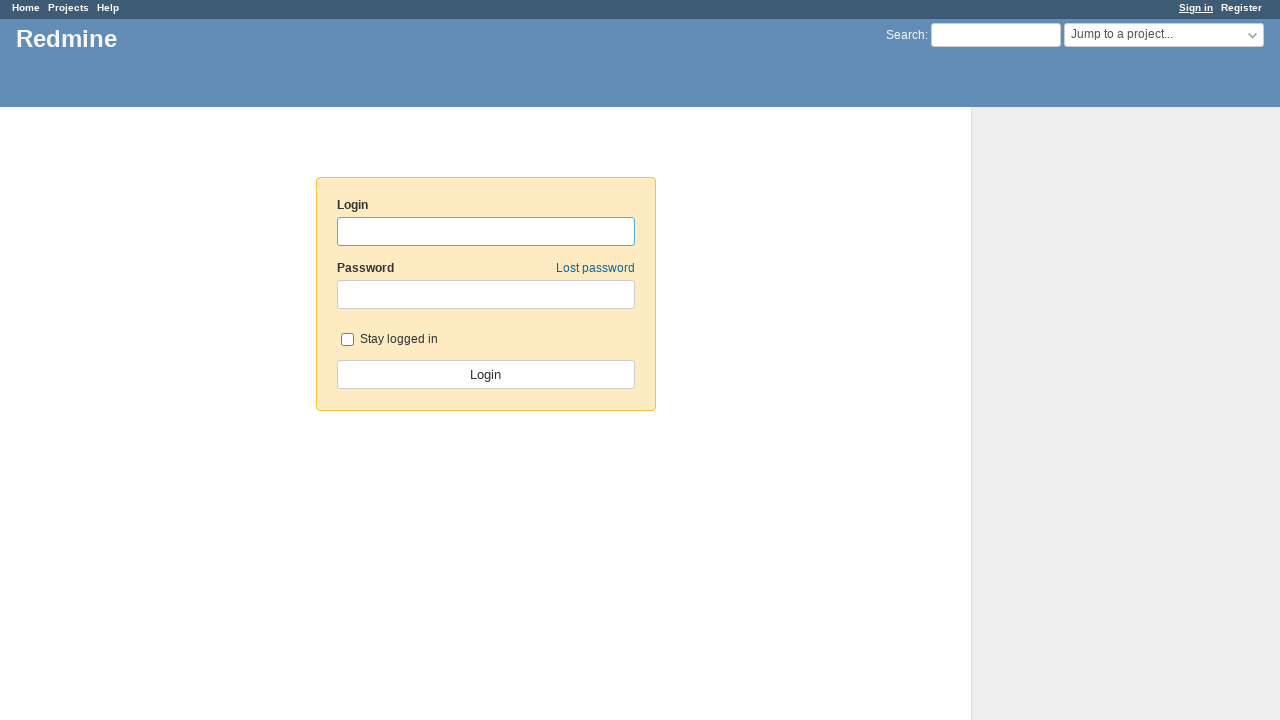

Verified username field is enabled
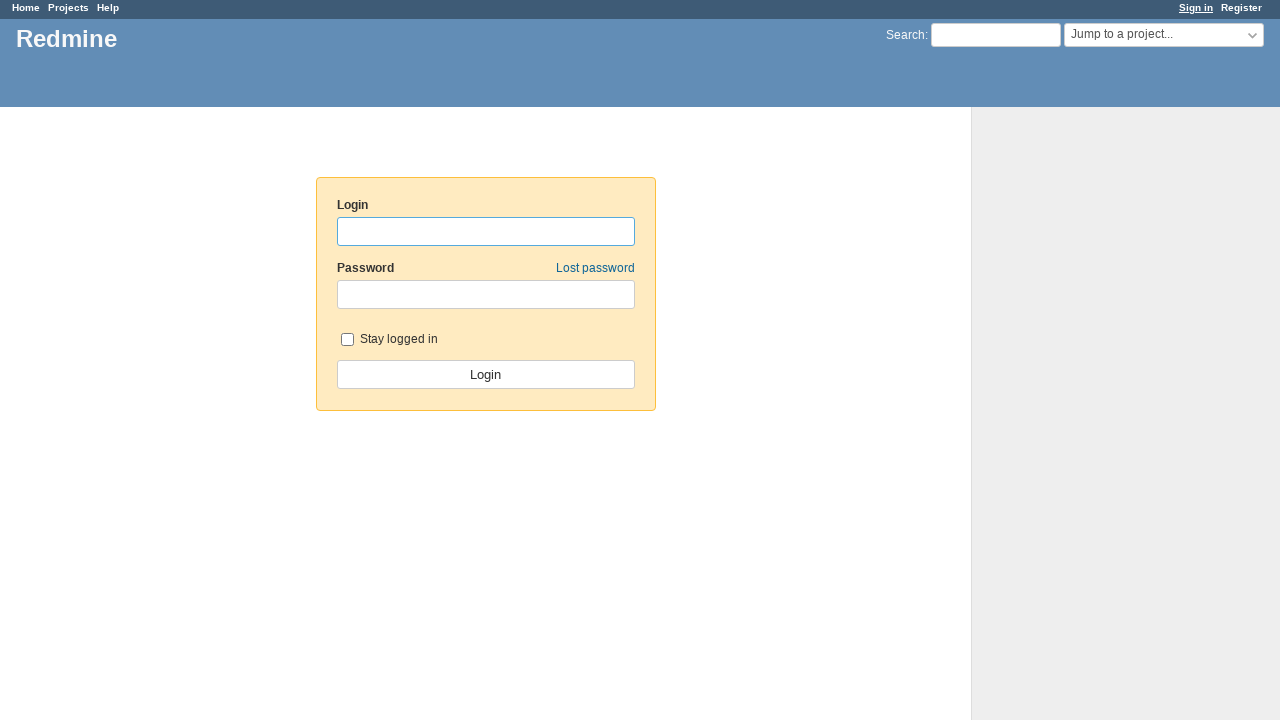

Entered 'redmine' into username field on xpath=//*[@id="username"]
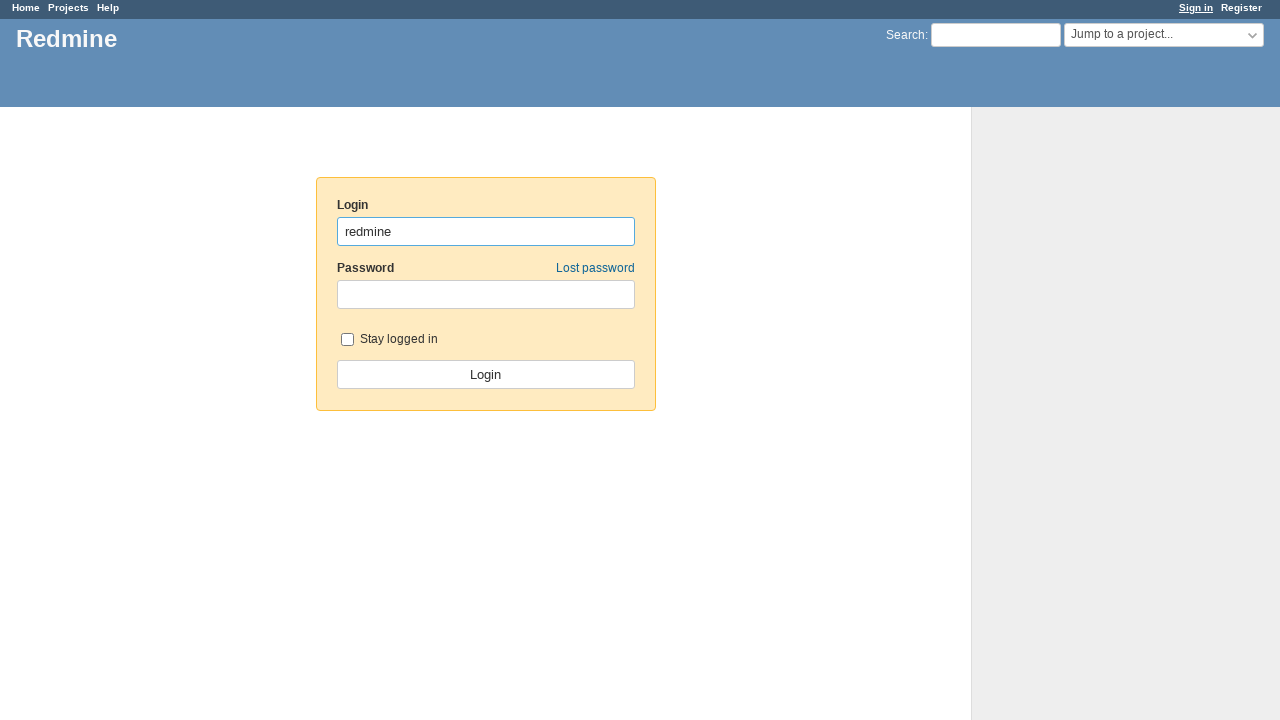

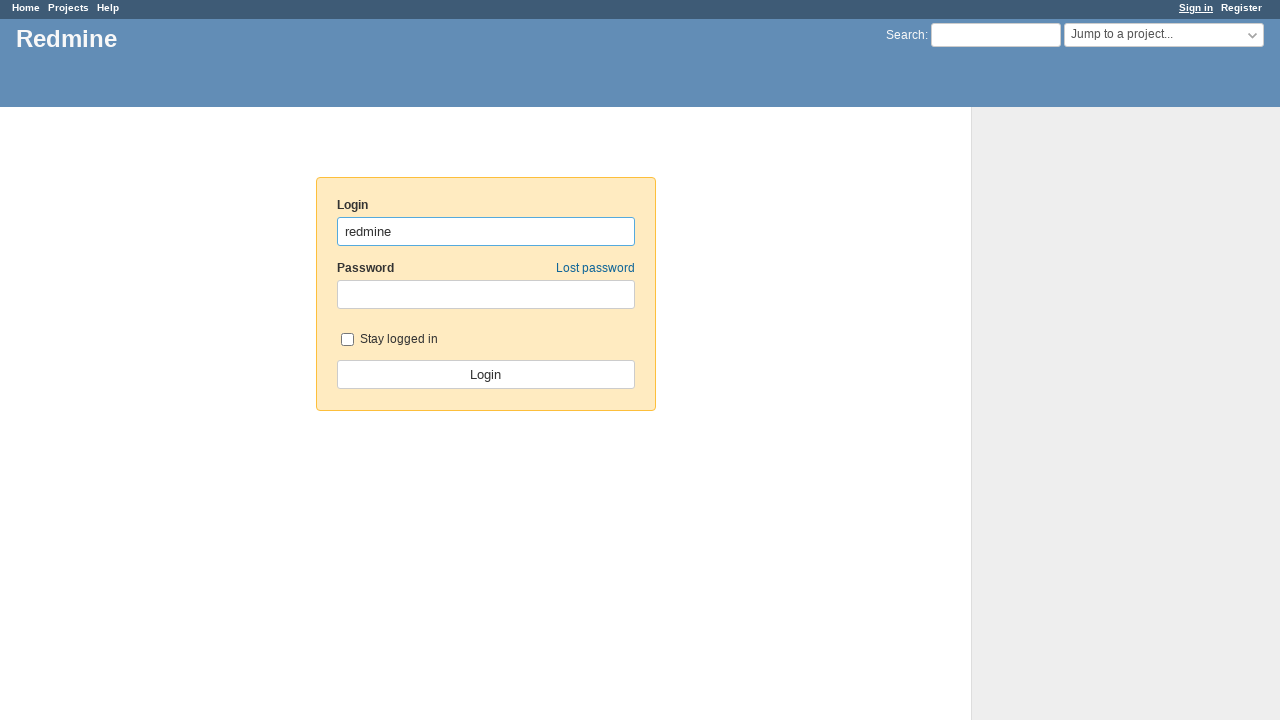